Tests checkbox functionality by ensuring both checkboxes are selected, clicking them if they are not already checked

Starting URL: https://the-internet.herokuapp.com/checkboxes

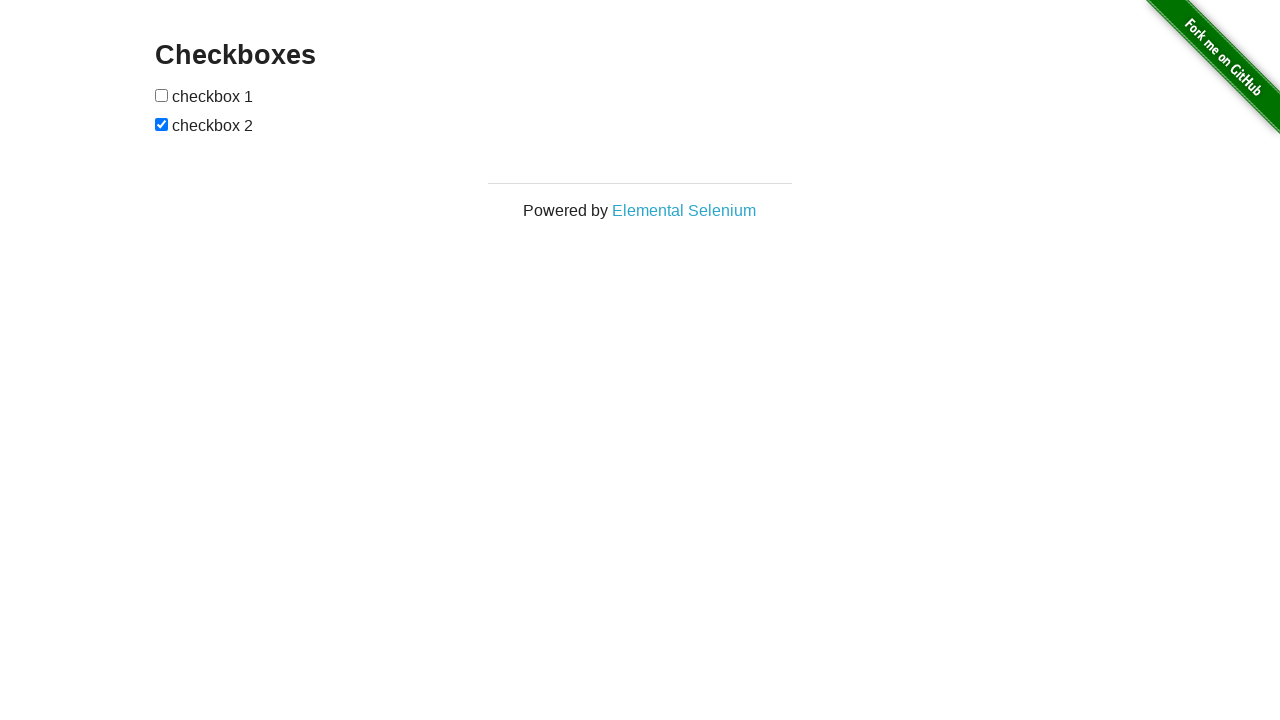

Located first checkbox element
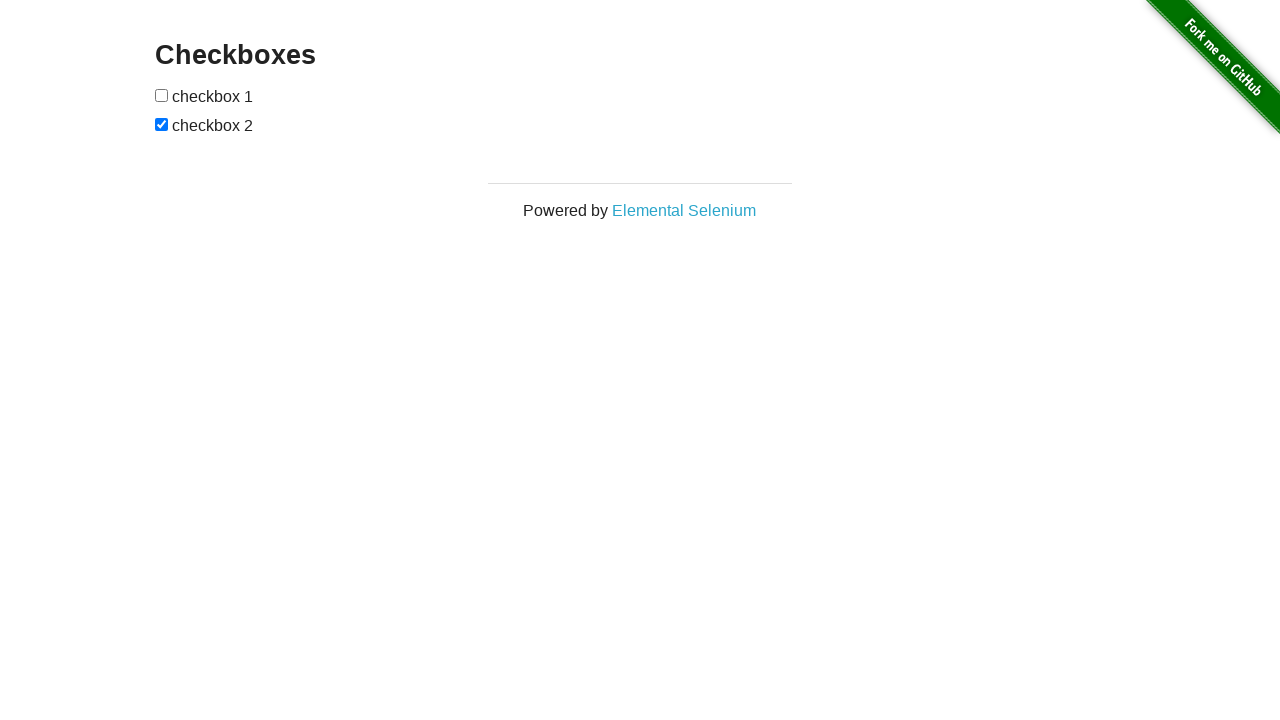

Located second checkbox element
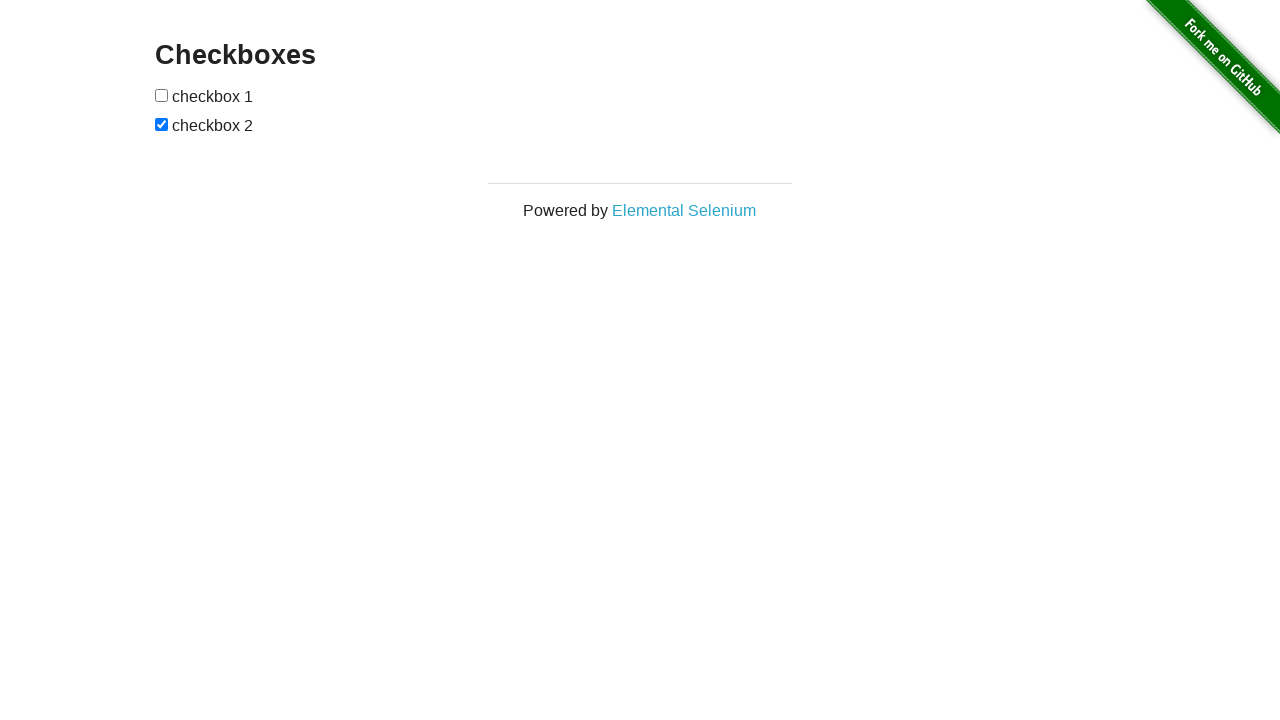

Checked if first checkbox is selected
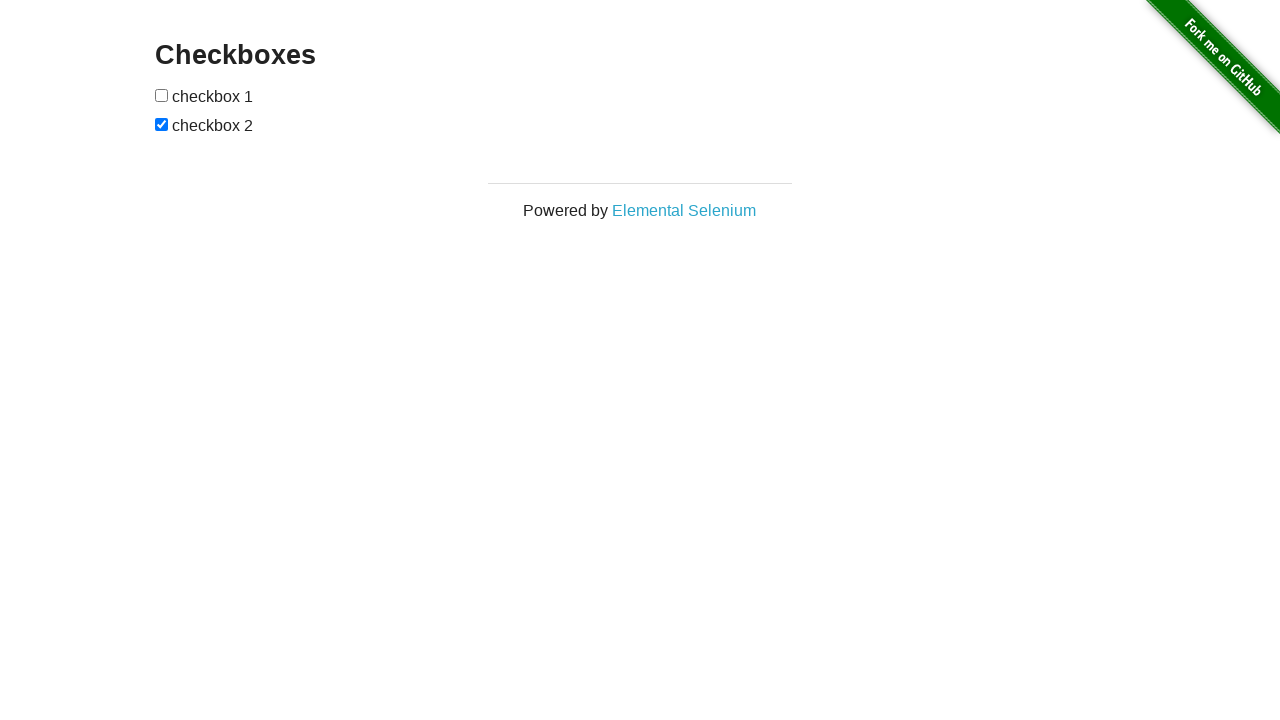

Clicked first checkbox to select it at (162, 95) on xpath=(//input)[1]
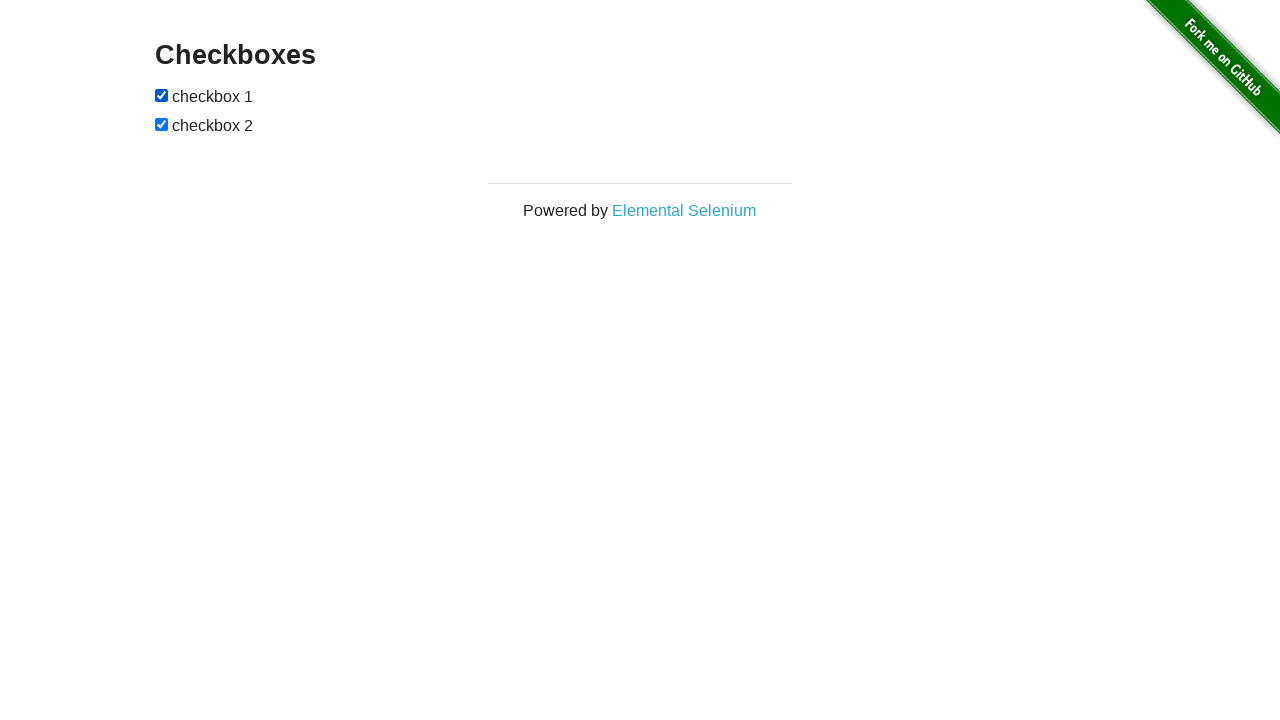

Second checkbox is already selected
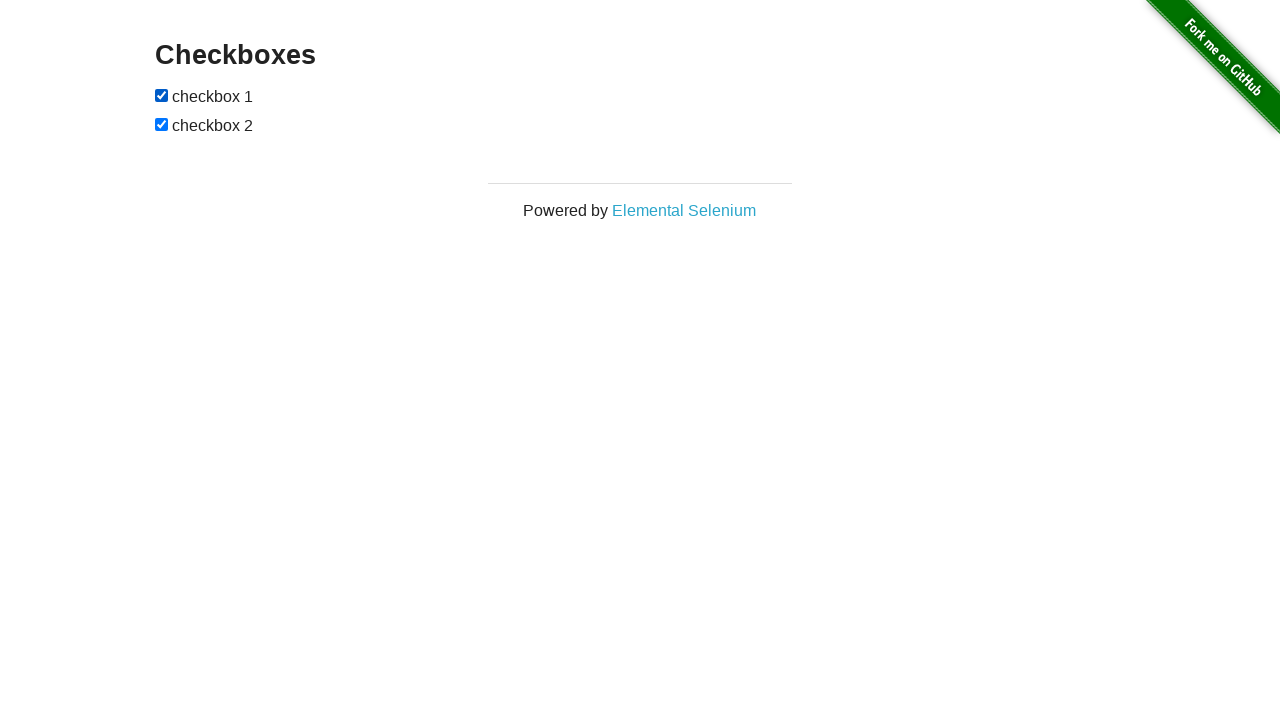

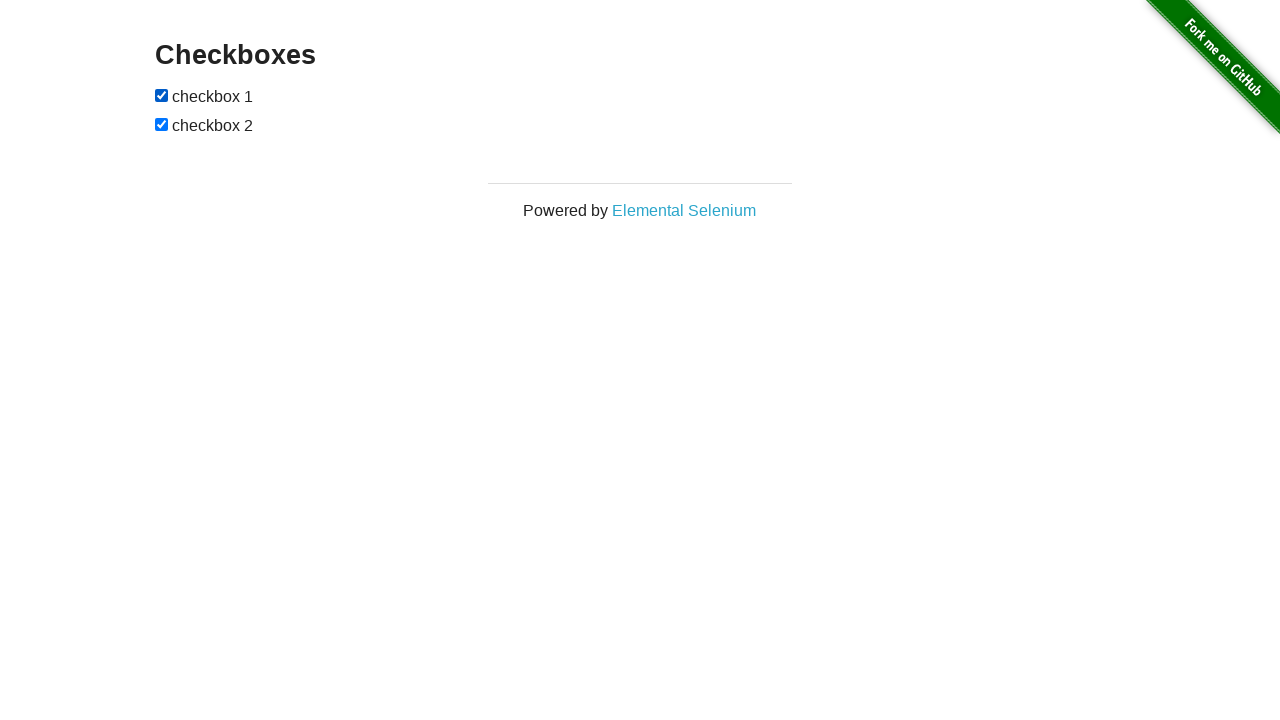